Tests navigation from the Training Support homepage to the About Us page by clicking the About Us link and verifying the page heading displays correctly.

Starting URL: https://training-support.net

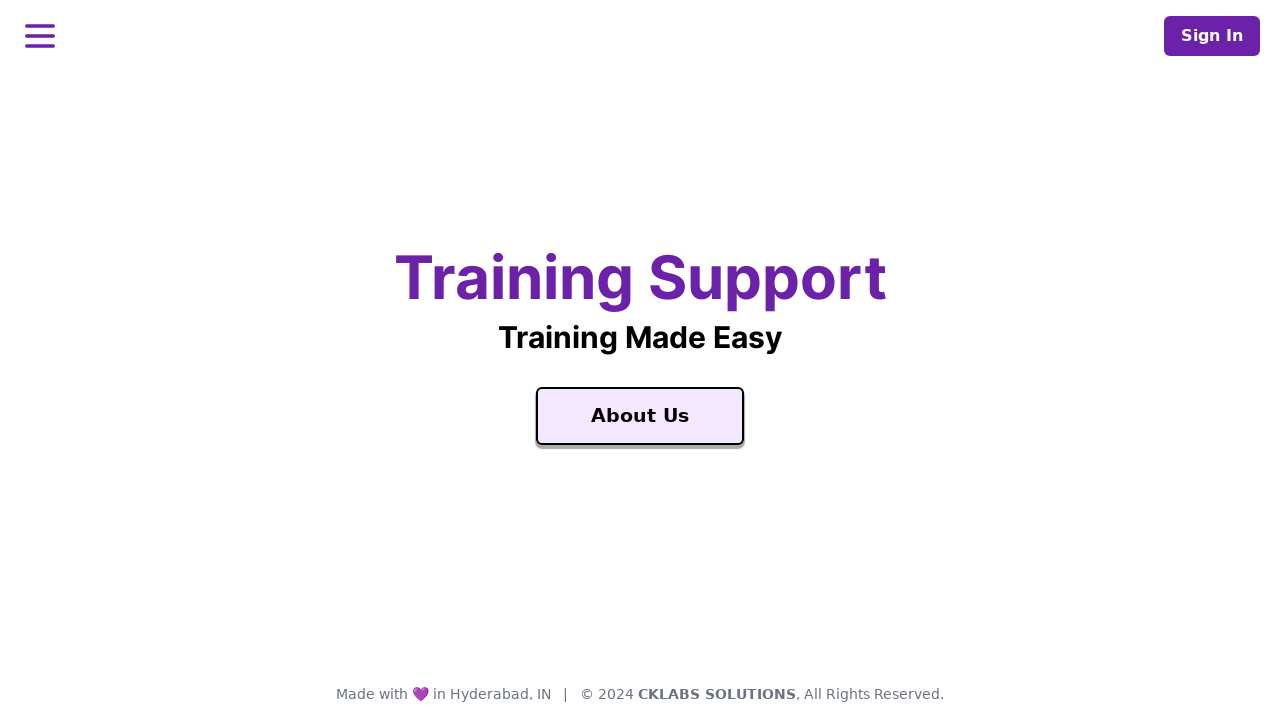

Verified homepage title is 'Training Support'
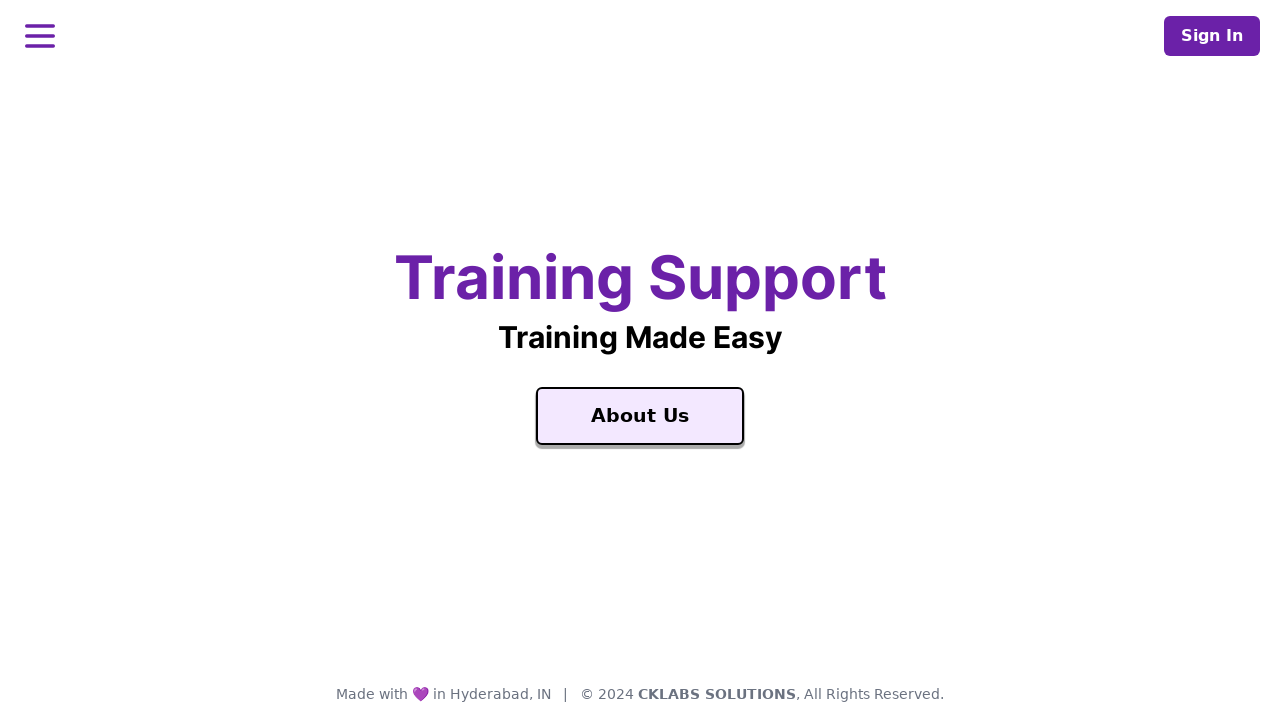

Clicked the About Us link at (640, 416) on text=About Us
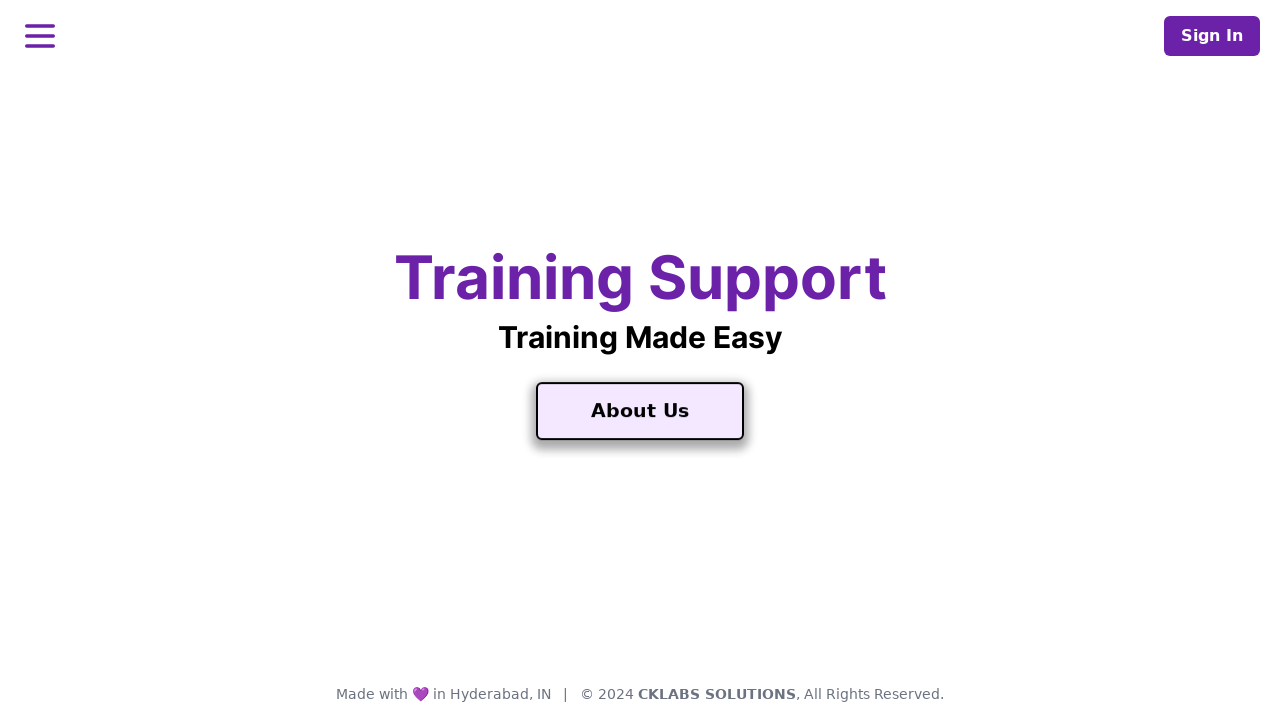

Waited for About Us page to load (title changed to 'About Training Support')
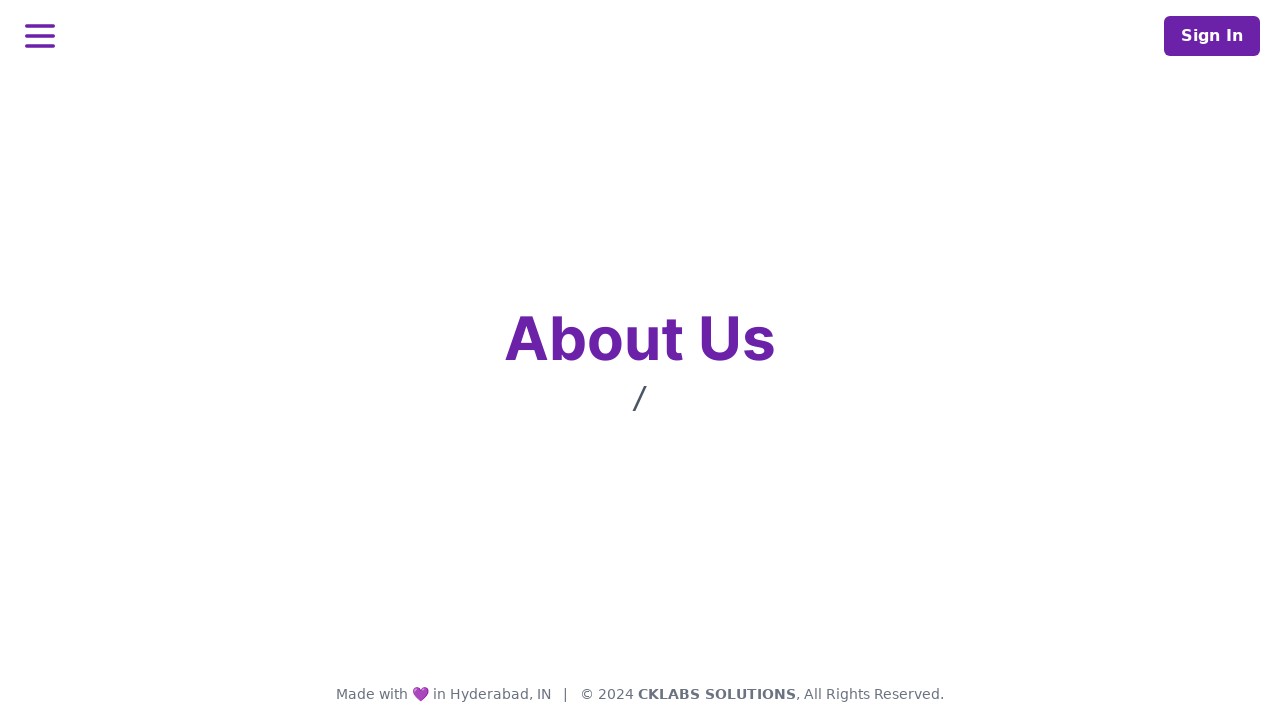

Retrieved page heading: 'About Us'
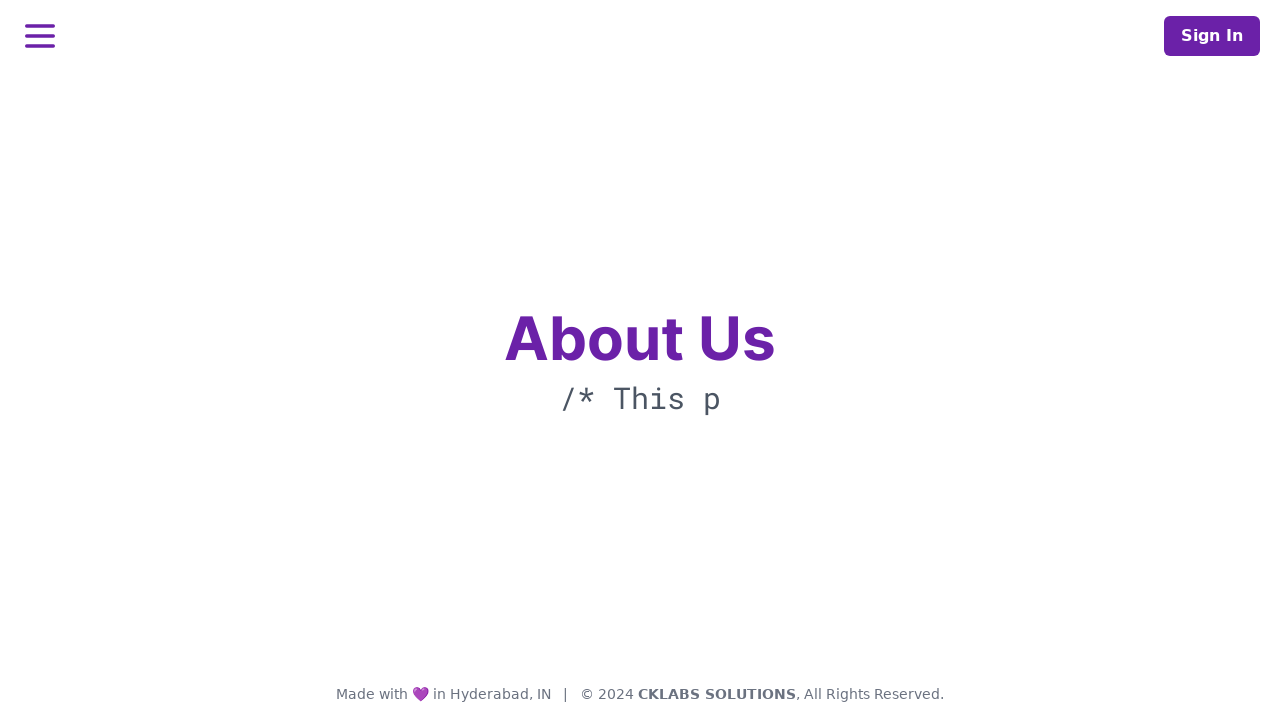

Verified page heading is 'About Us'
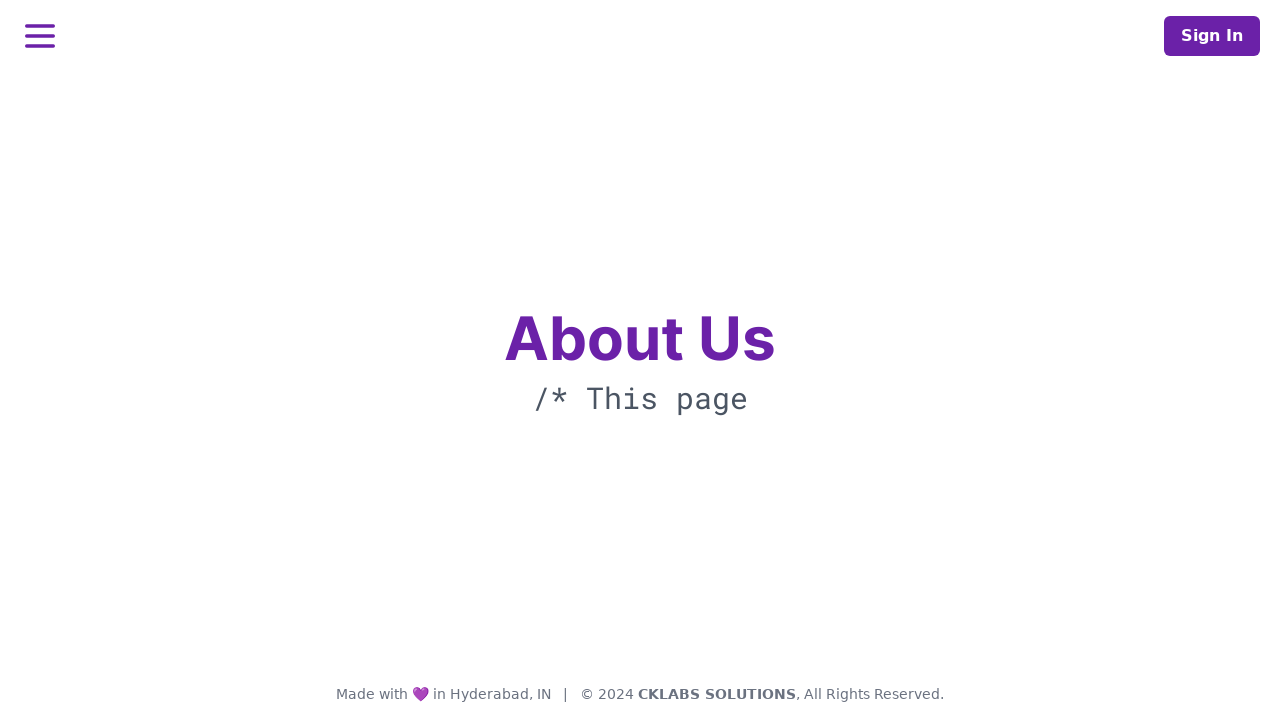

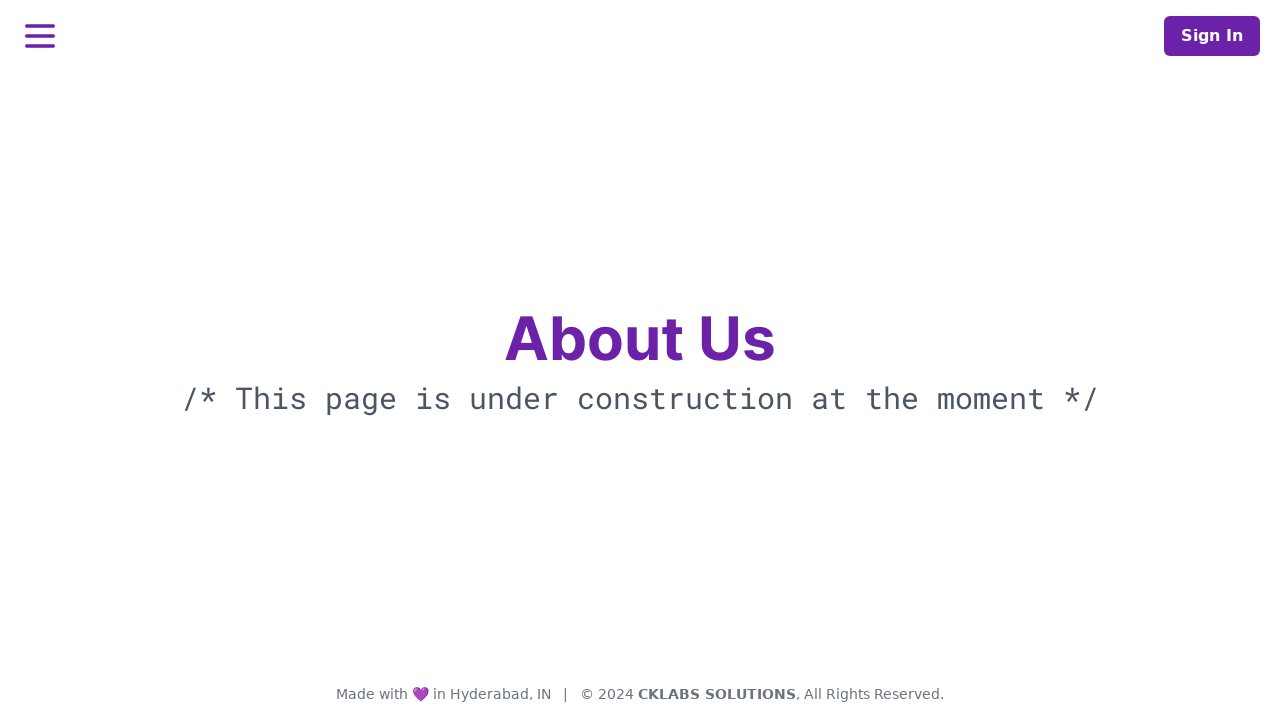